Tests that using a too short username (less than 3 characters) shows validation error

Starting URL: https://practice.expandtesting.com/register

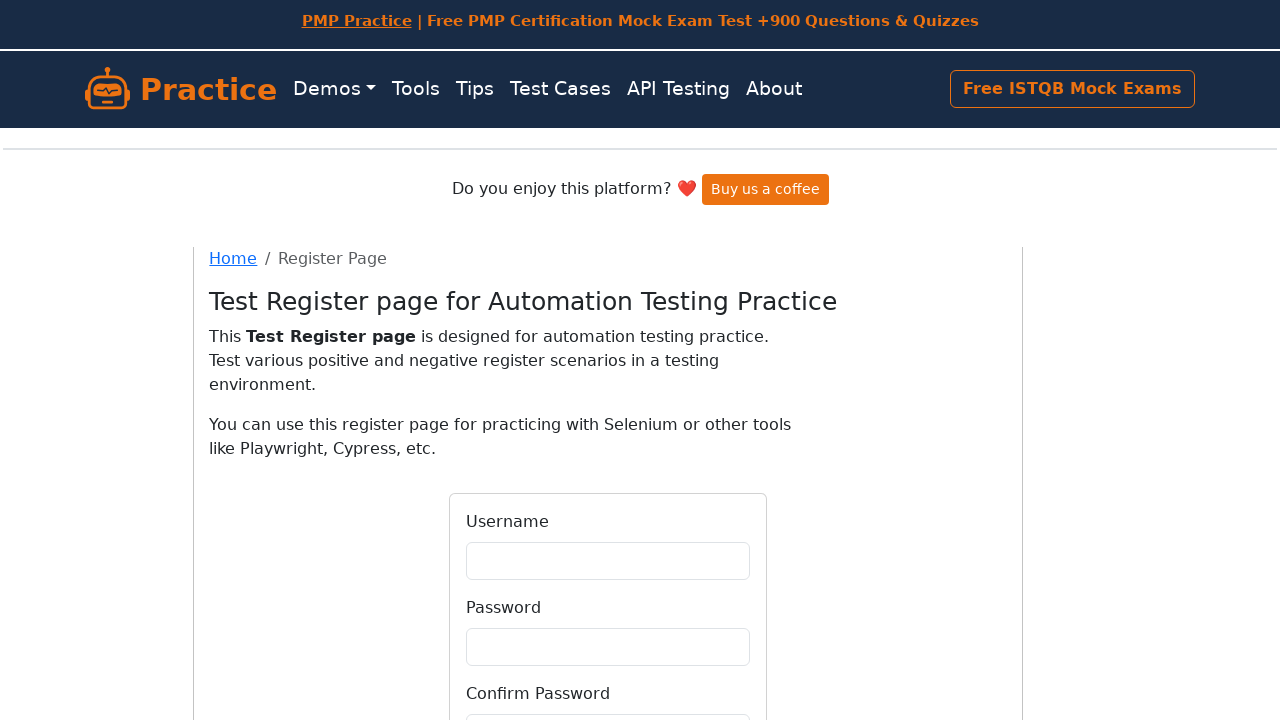

Filled username field with 'Aa' (2 characters - too short) on #username
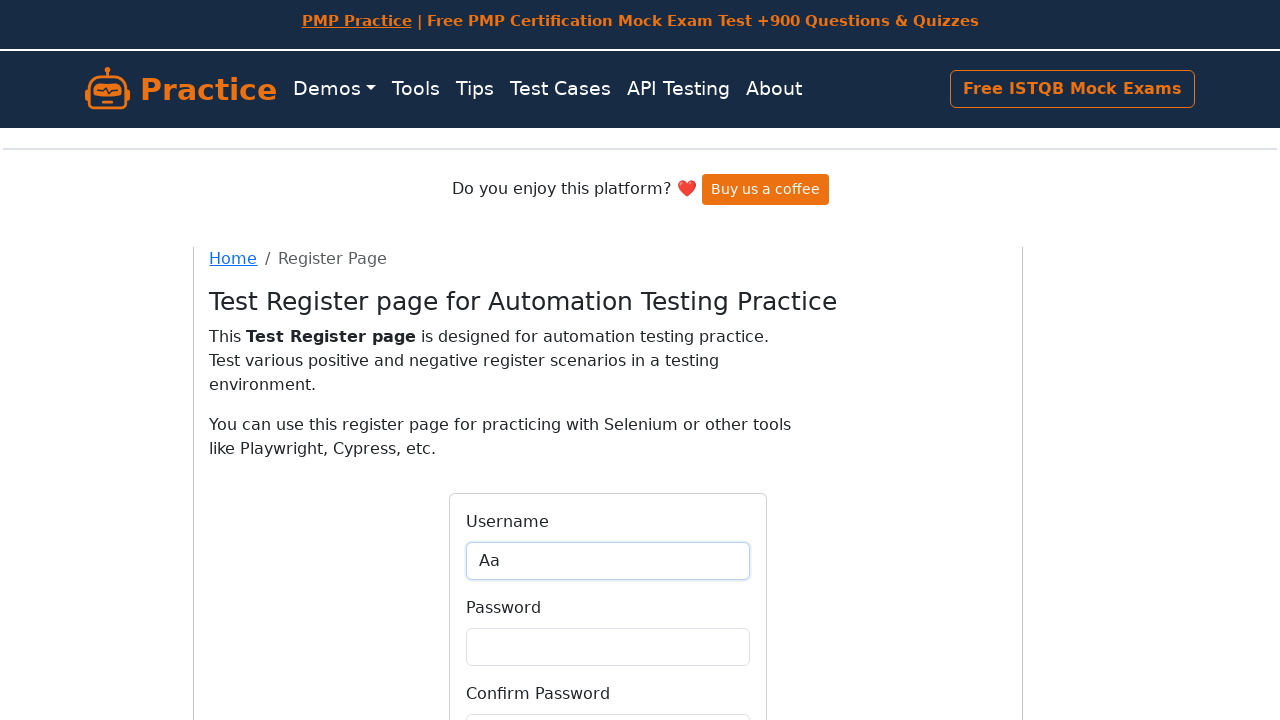

Filled password field with 'Qual1ty!!!' on #password
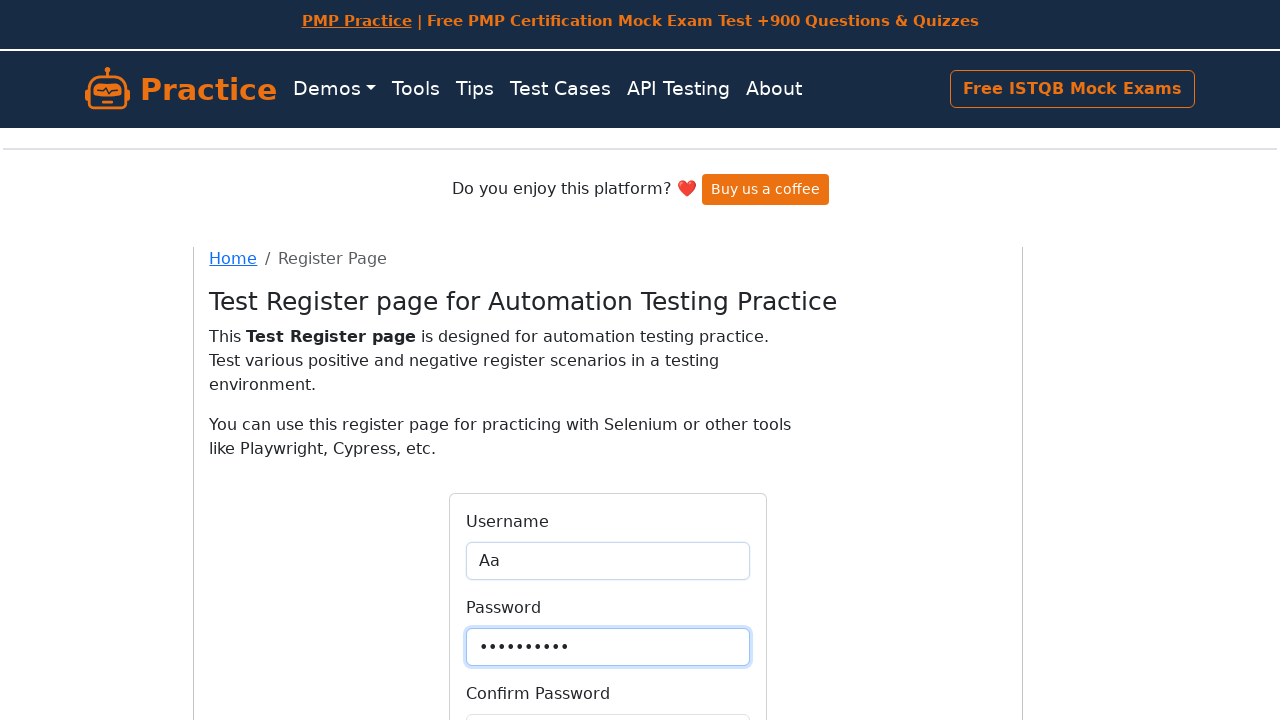

Filled confirm password field with 'Qual1ty!!!' on #confirmPassword
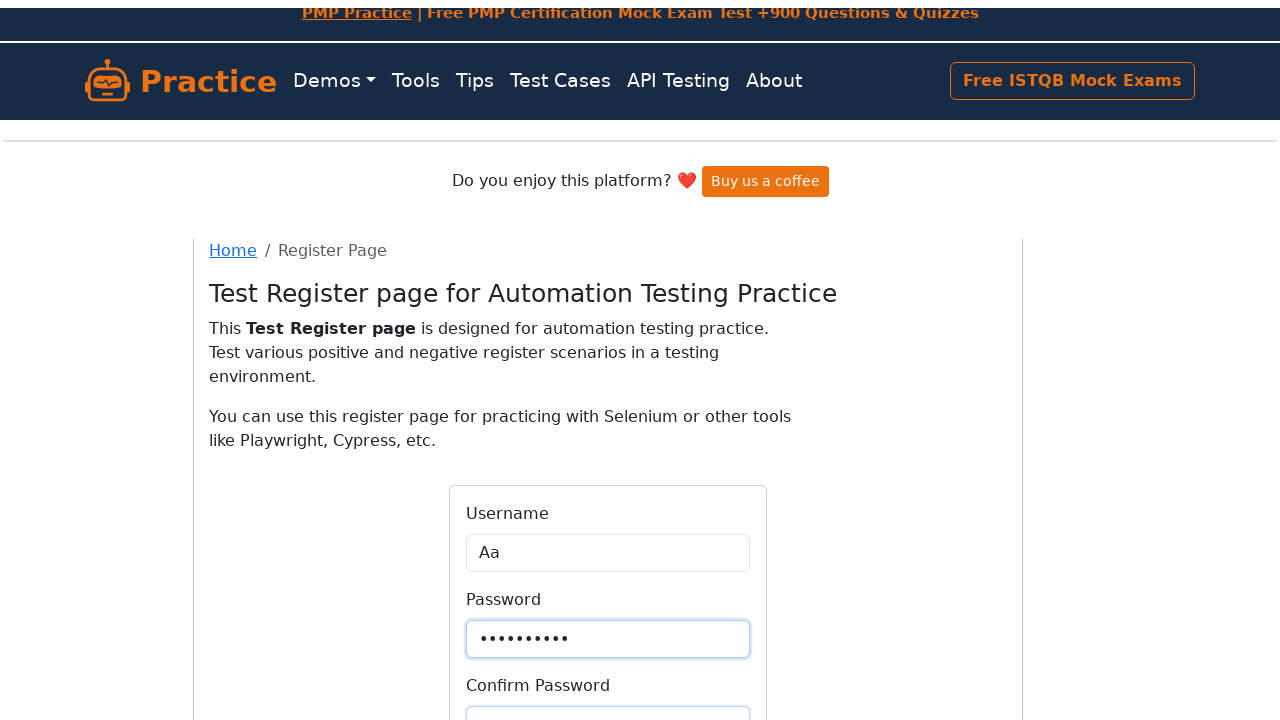

Clicked Register button to submit form at (608, 564) on internal:role=button[name="Register"i]
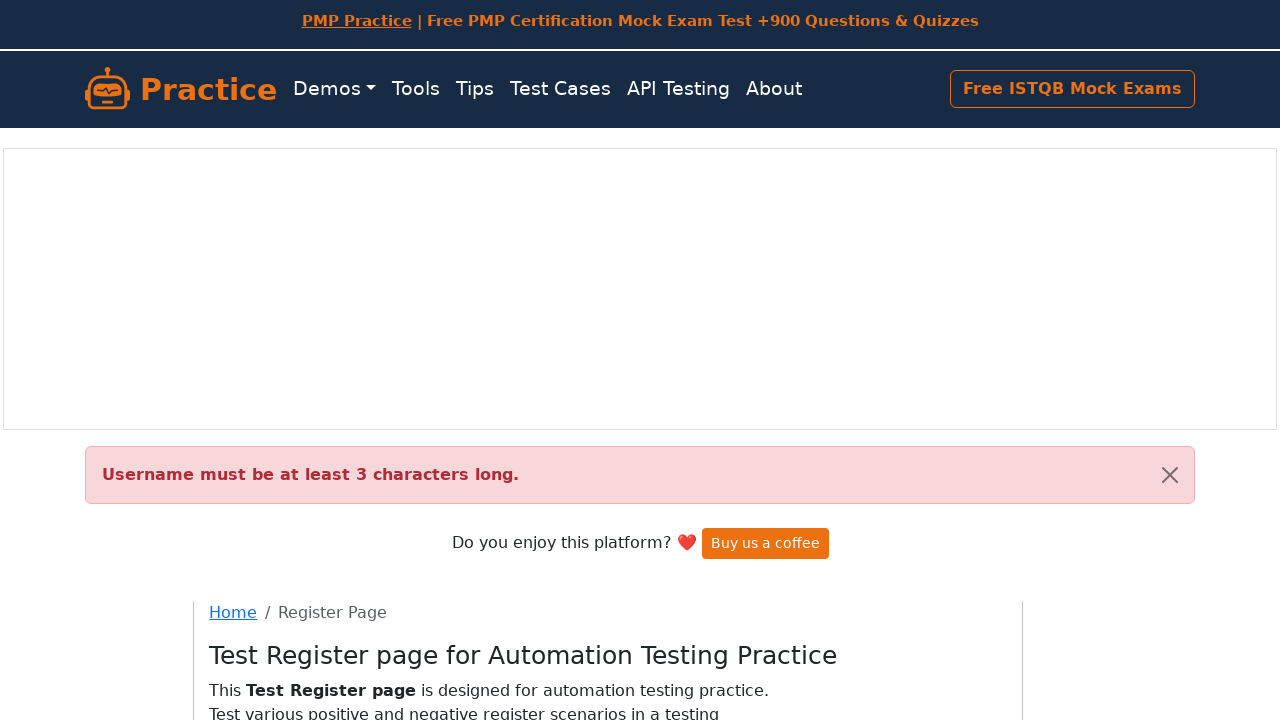

Validation error alert appeared for short username
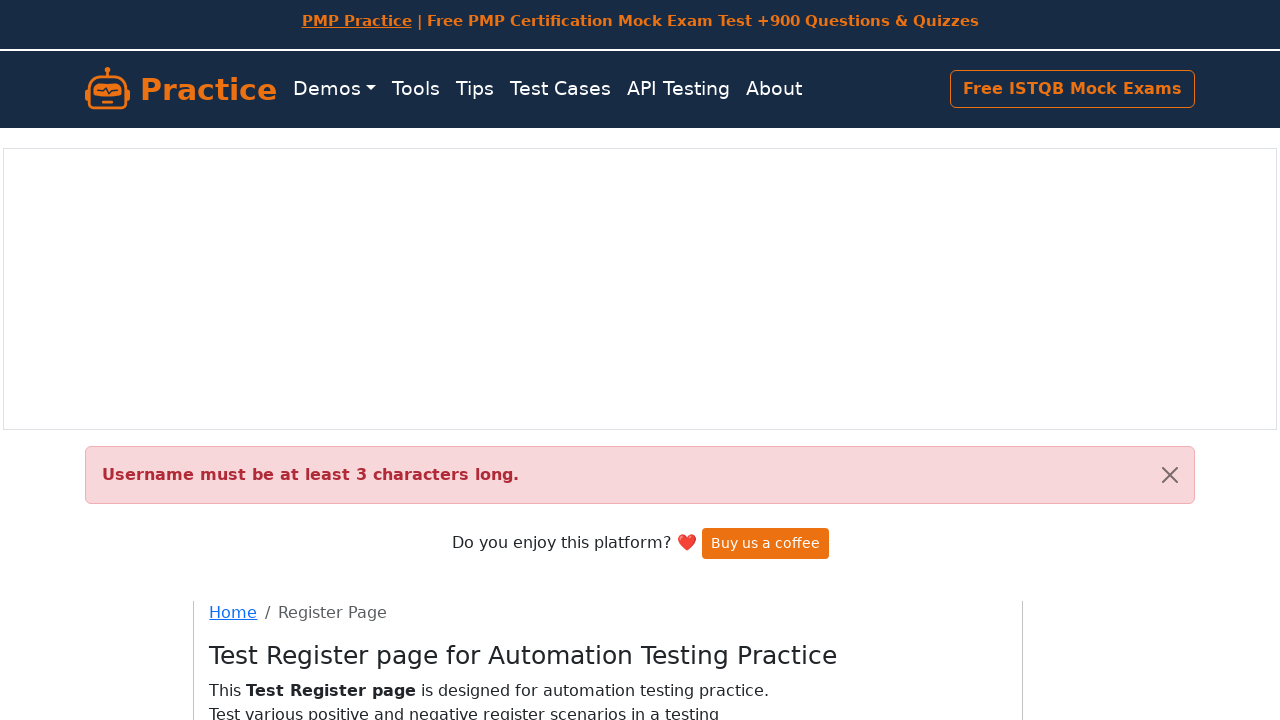

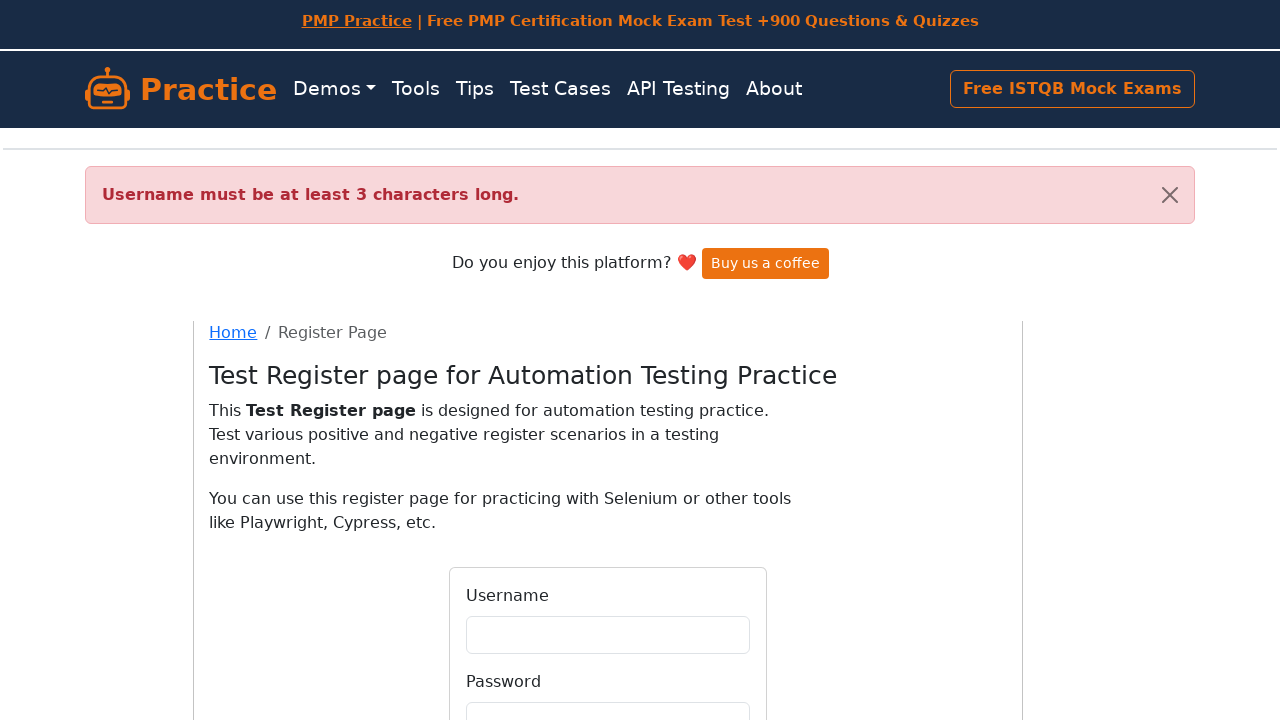